Tests editing a todo item by double-clicking, filling new text, and pressing Enter.

Starting URL: https://demo.playwright.dev/todomvc

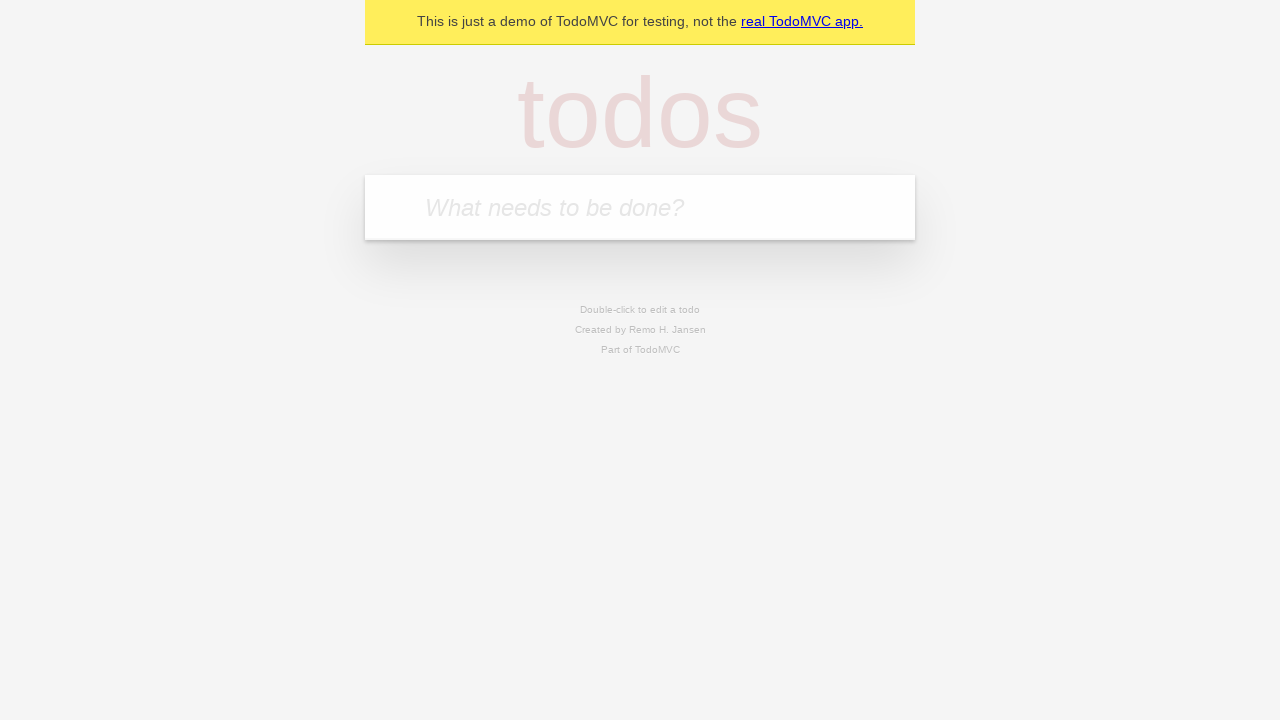

Filled todo input with 'buy some cheese' on internal:attr=[placeholder="What needs to be done?"i]
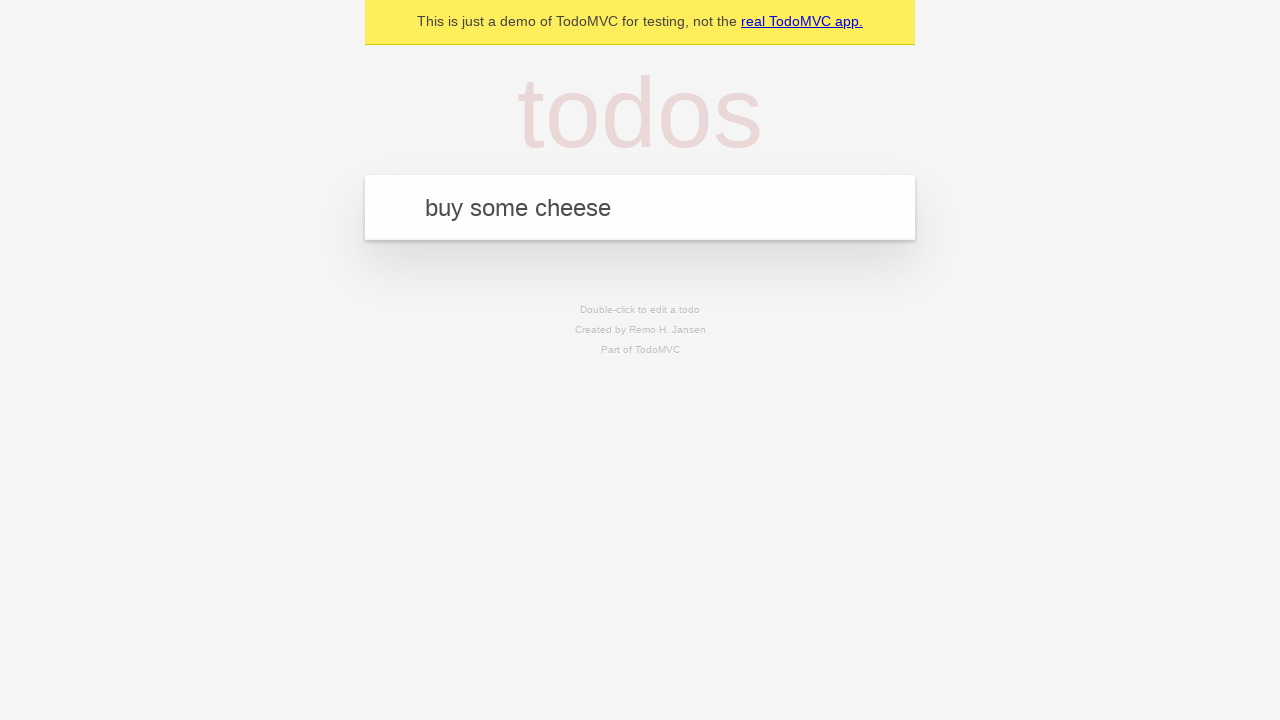

Pressed Enter to create first todo on internal:attr=[placeholder="What needs to be done?"i]
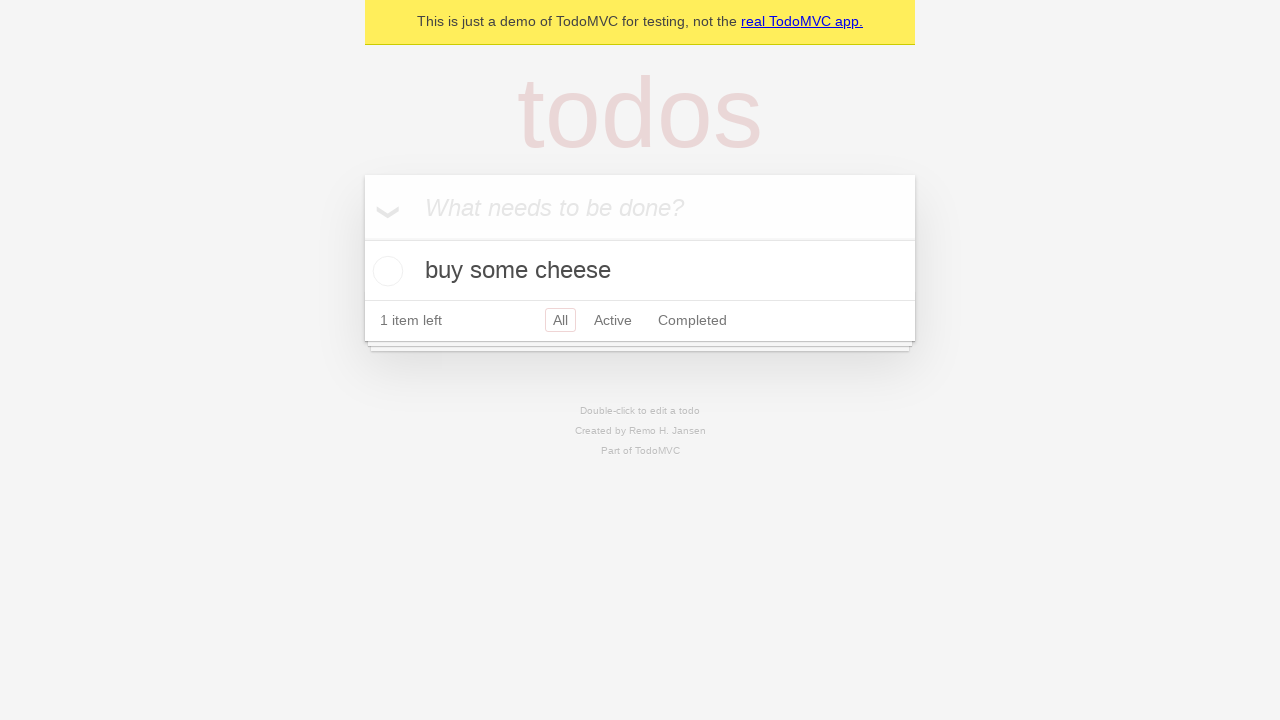

Filled todo input with 'feed the cat' on internal:attr=[placeholder="What needs to be done?"i]
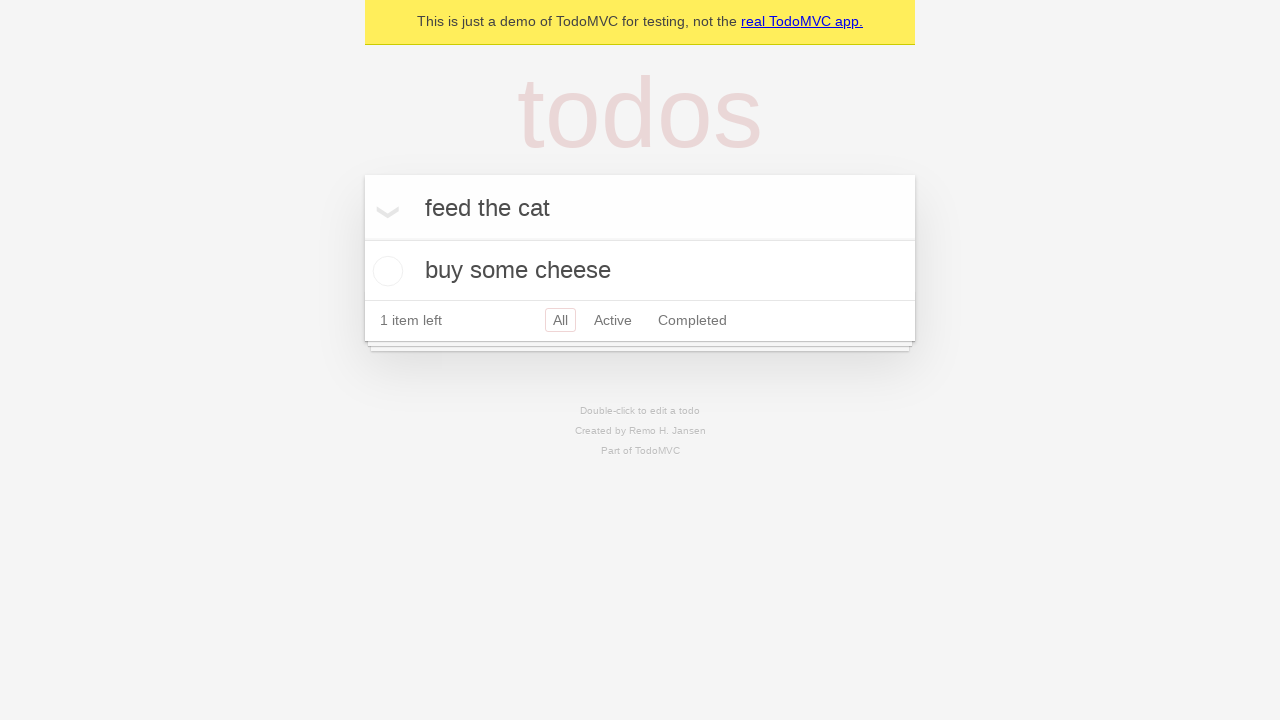

Pressed Enter to create second todo on internal:attr=[placeholder="What needs to be done?"i]
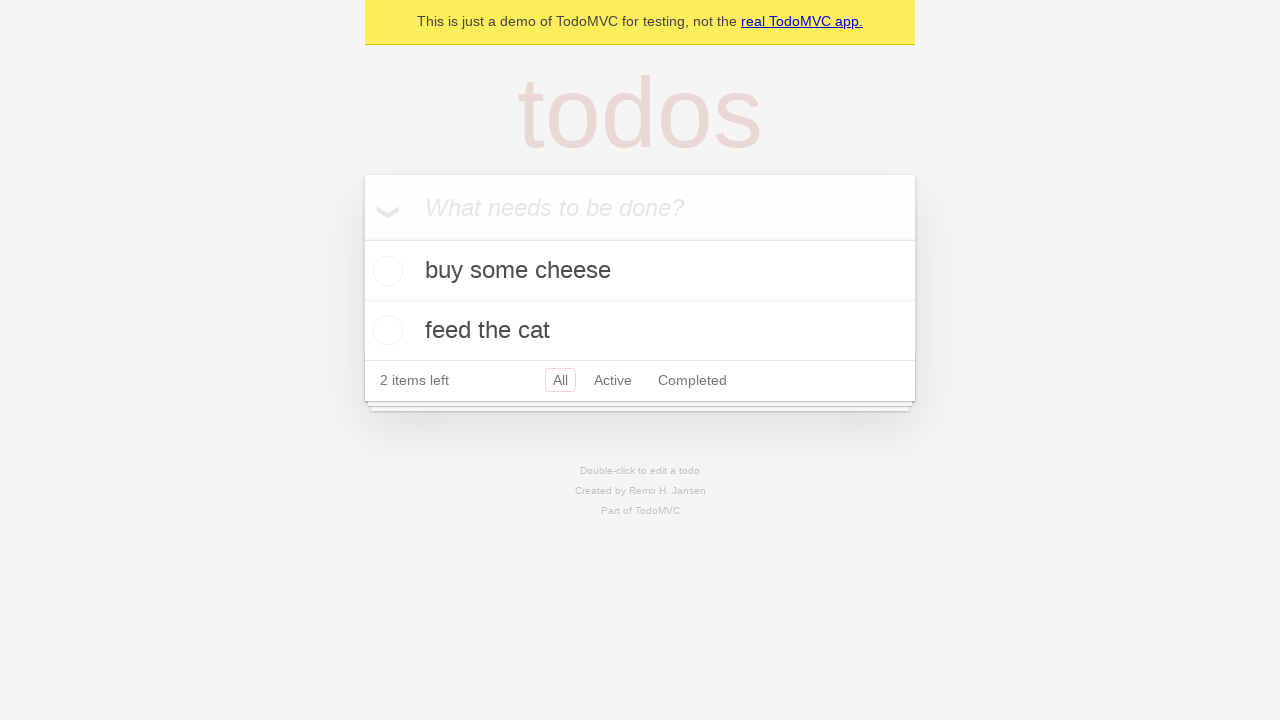

Filled todo input with 'book a doctors appointment' on internal:attr=[placeholder="What needs to be done?"i]
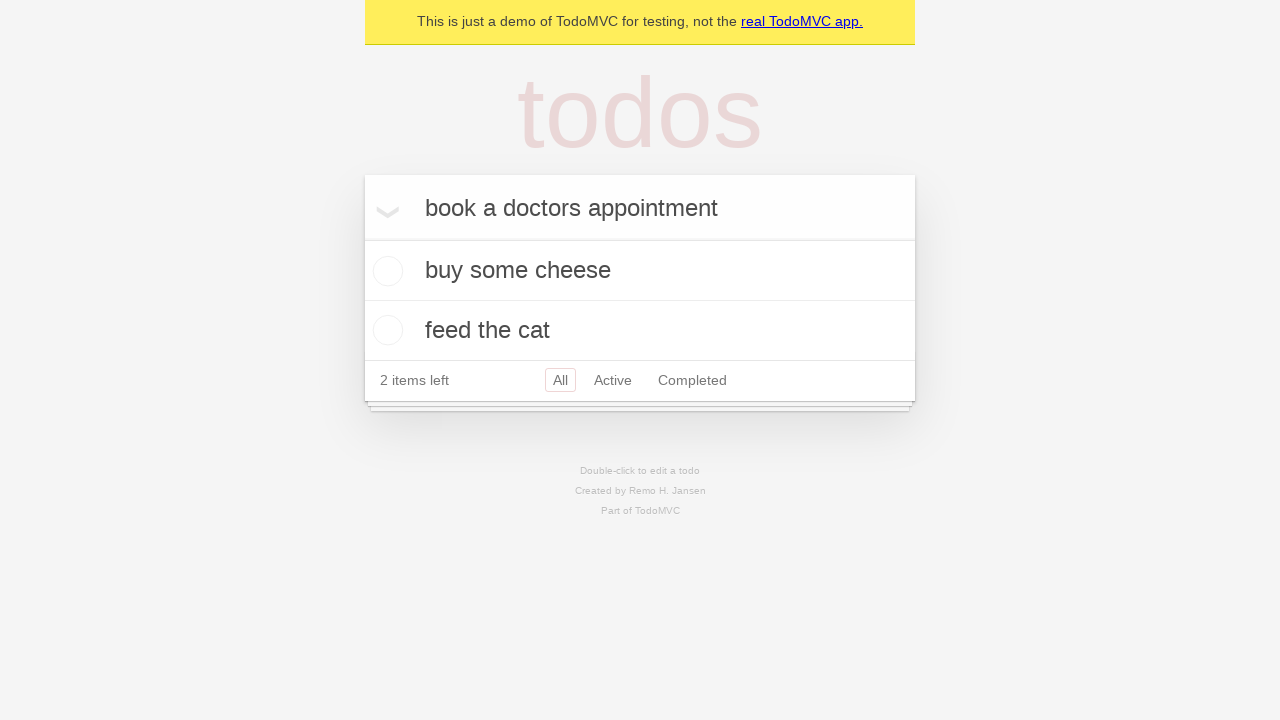

Pressed Enter to create third todo on internal:attr=[placeholder="What needs to be done?"i]
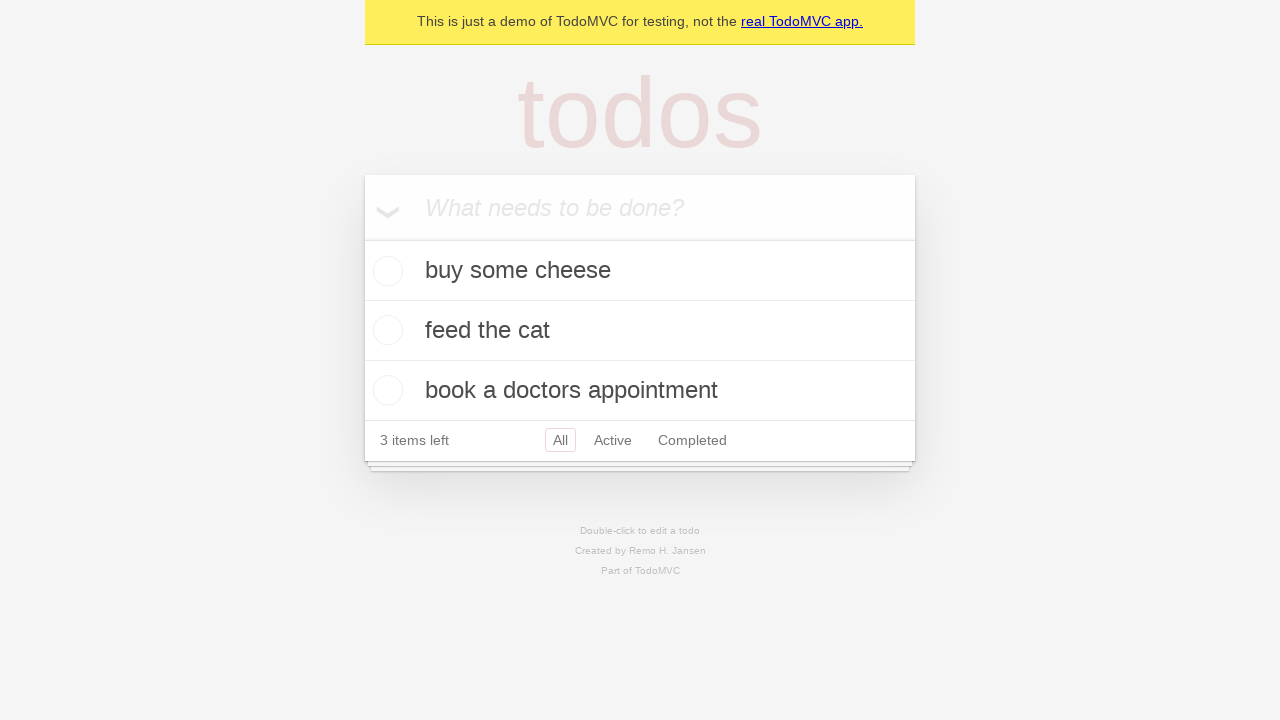

Double-clicked second todo item to enter edit mode at (640, 331) on internal:testid=[data-testid="todo-item"s] >> nth=1
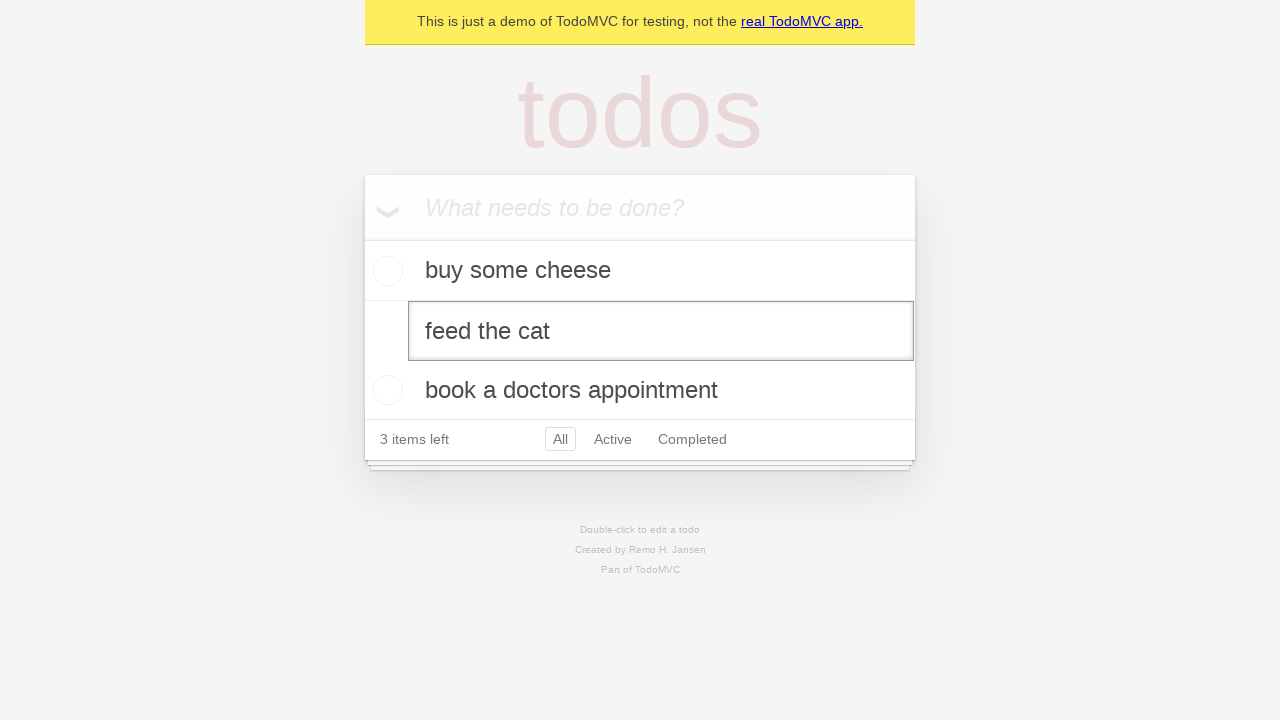

Filled edit field with 'buy some sausages' on internal:testid=[data-testid="todo-item"s] >> nth=1 >> internal:role=textbox[nam
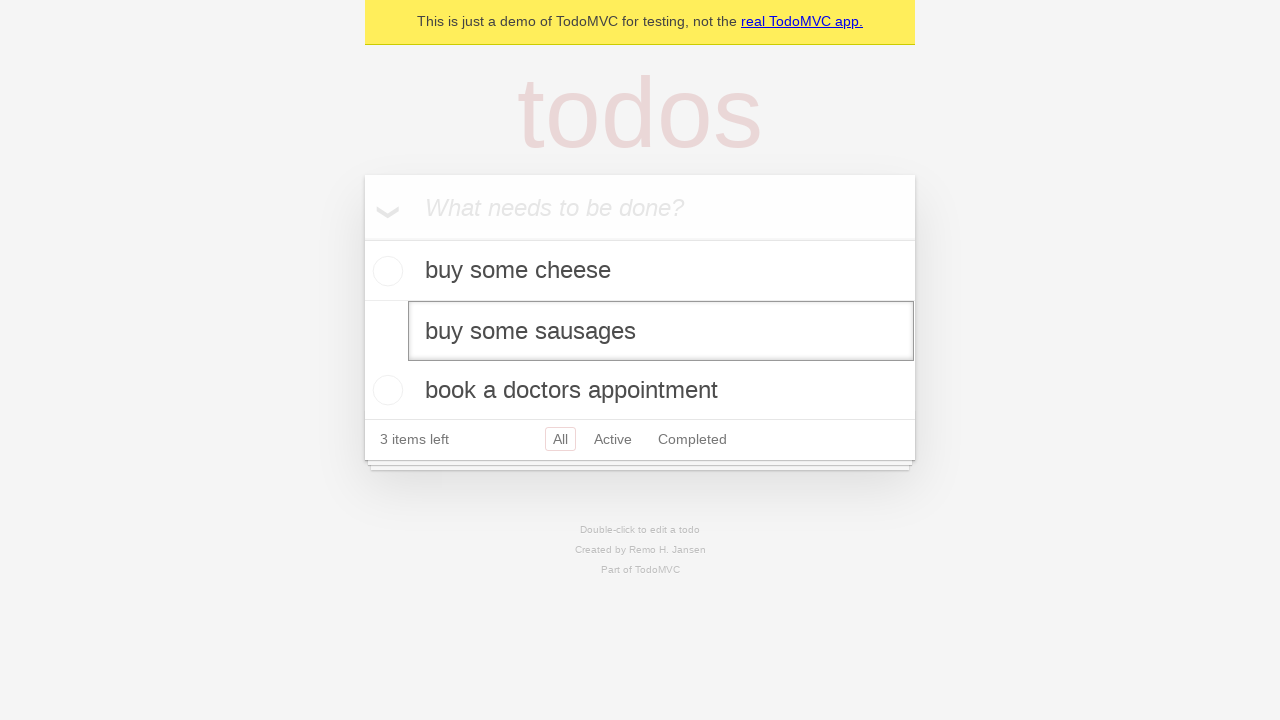

Pressed Enter to confirm todo edit on internal:testid=[data-testid="todo-item"s] >> nth=1 >> internal:role=textbox[nam
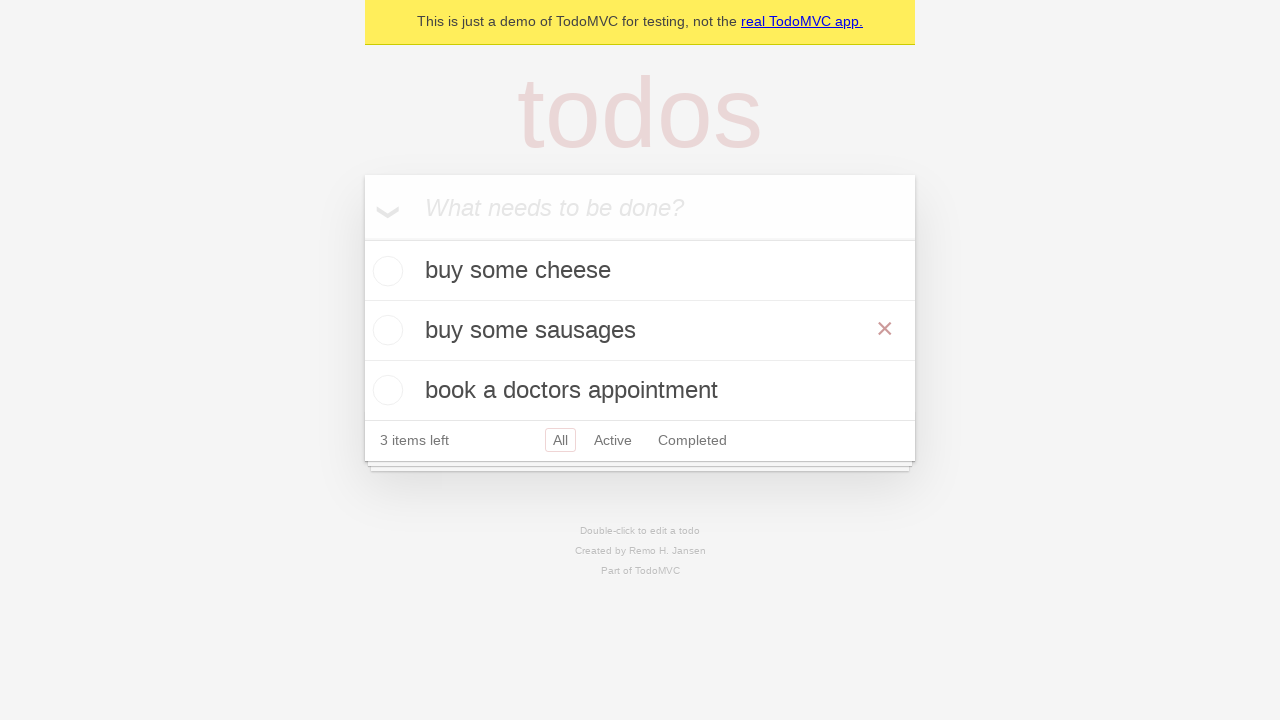

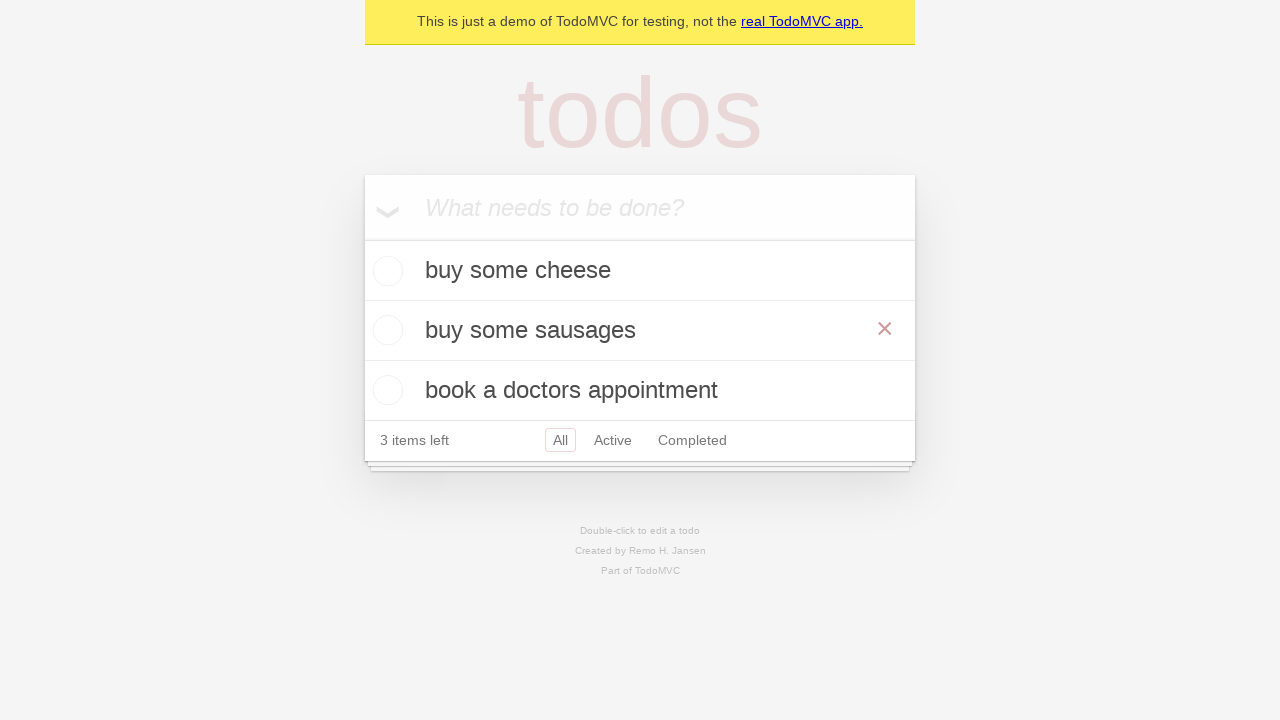